Tests opening a new browser tab by clicking the "New Tab" button, switching to the new tab, and then switching back to the main page.

Starting URL: https://demoqa.com/browser-windows

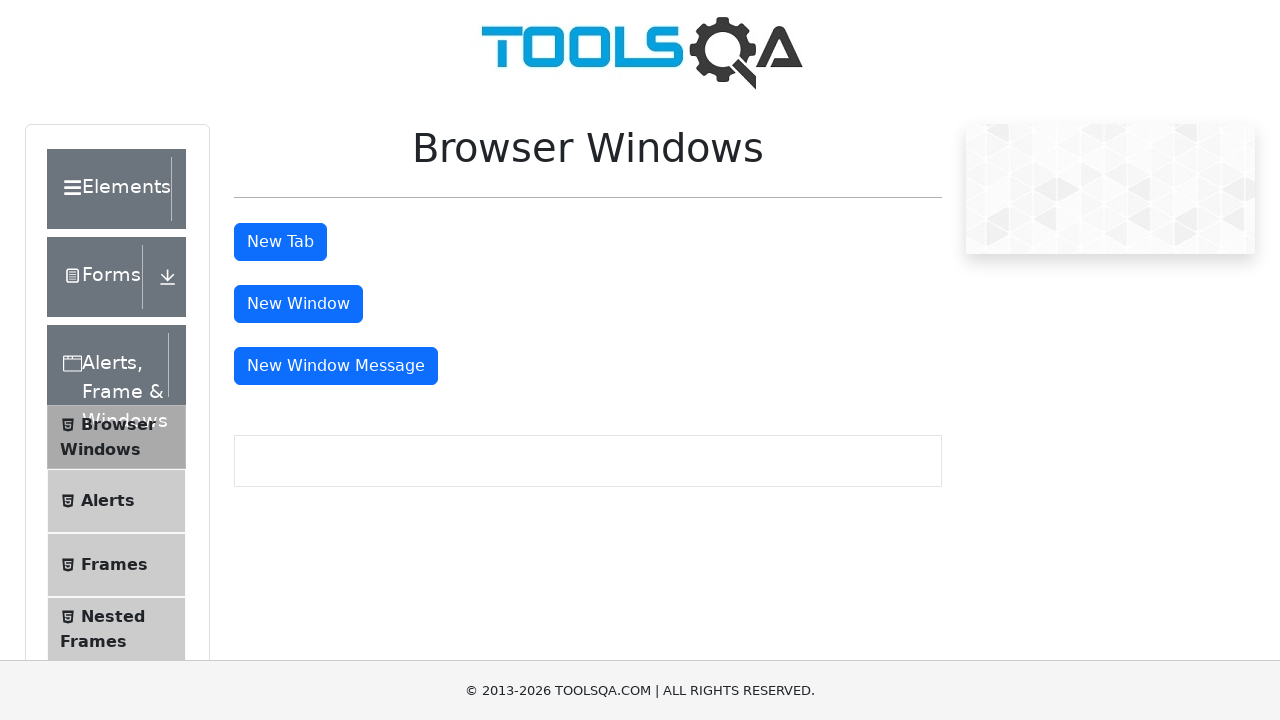

Clicked the 'New Tab' button at (280, 242) on #tabButton
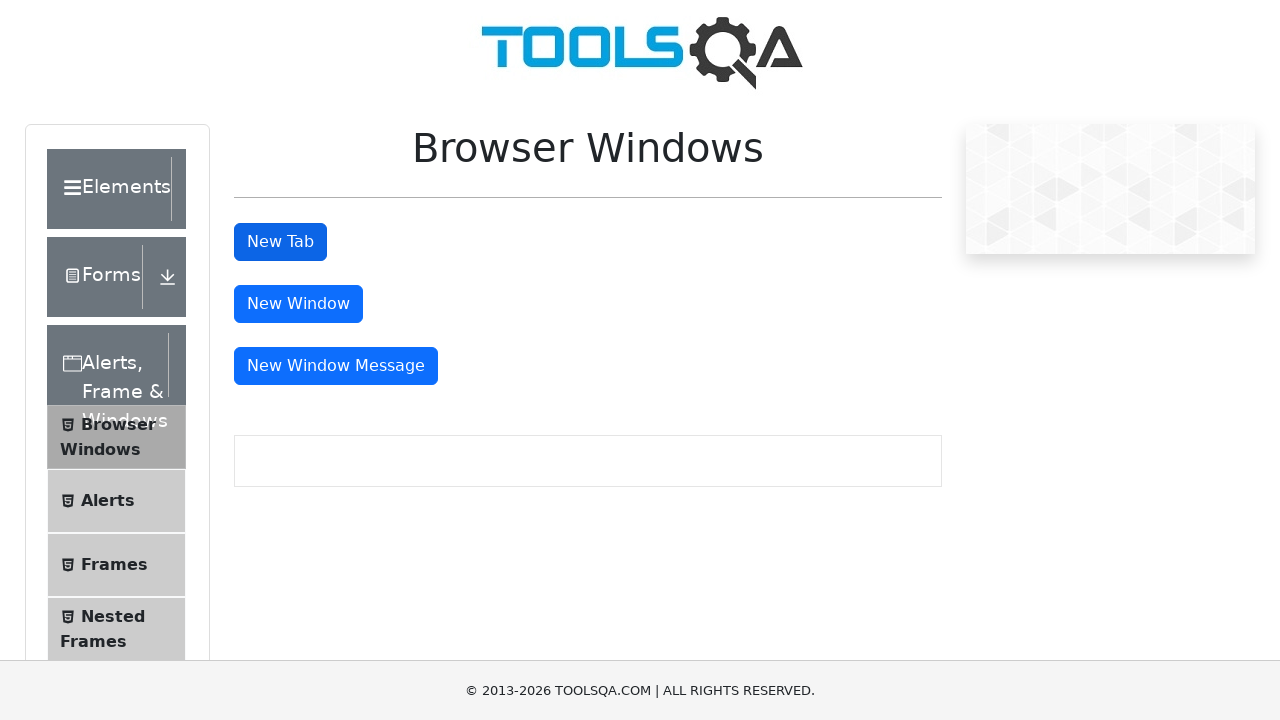

Clicked 'New Tab' button and waited for new tab to open at (280, 242) on #tabButton
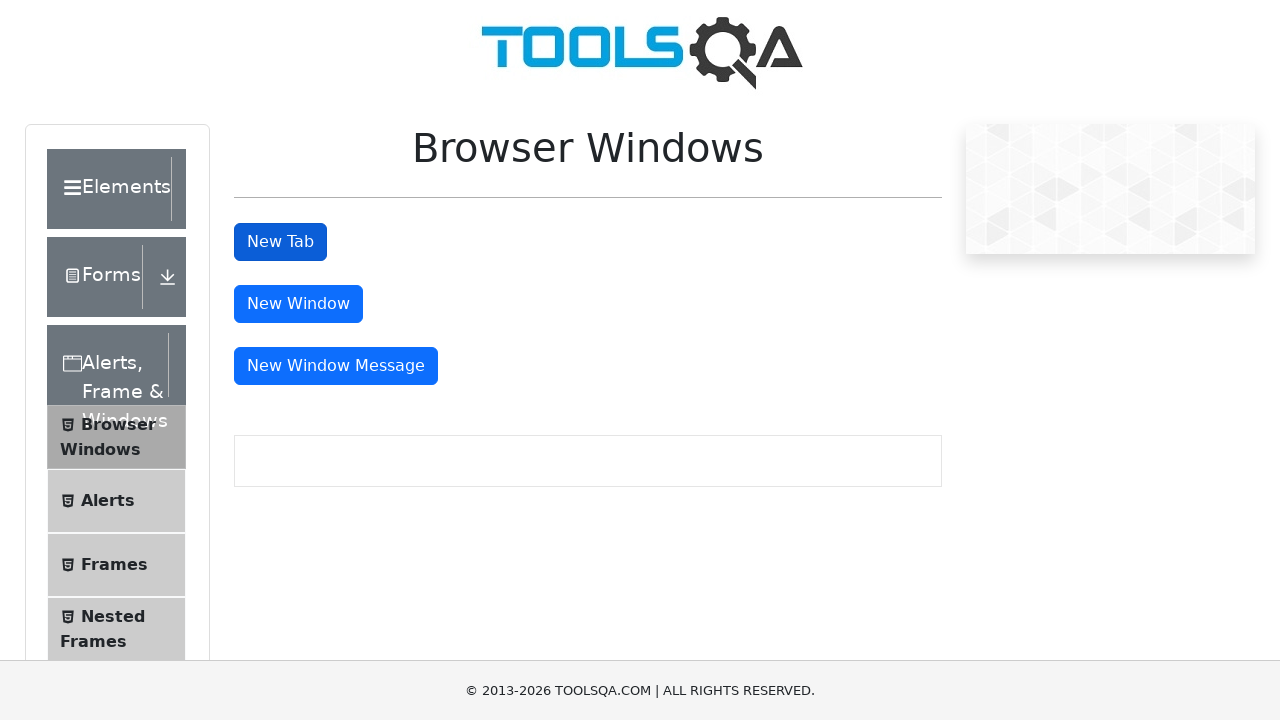

Captured reference to newly opened tab
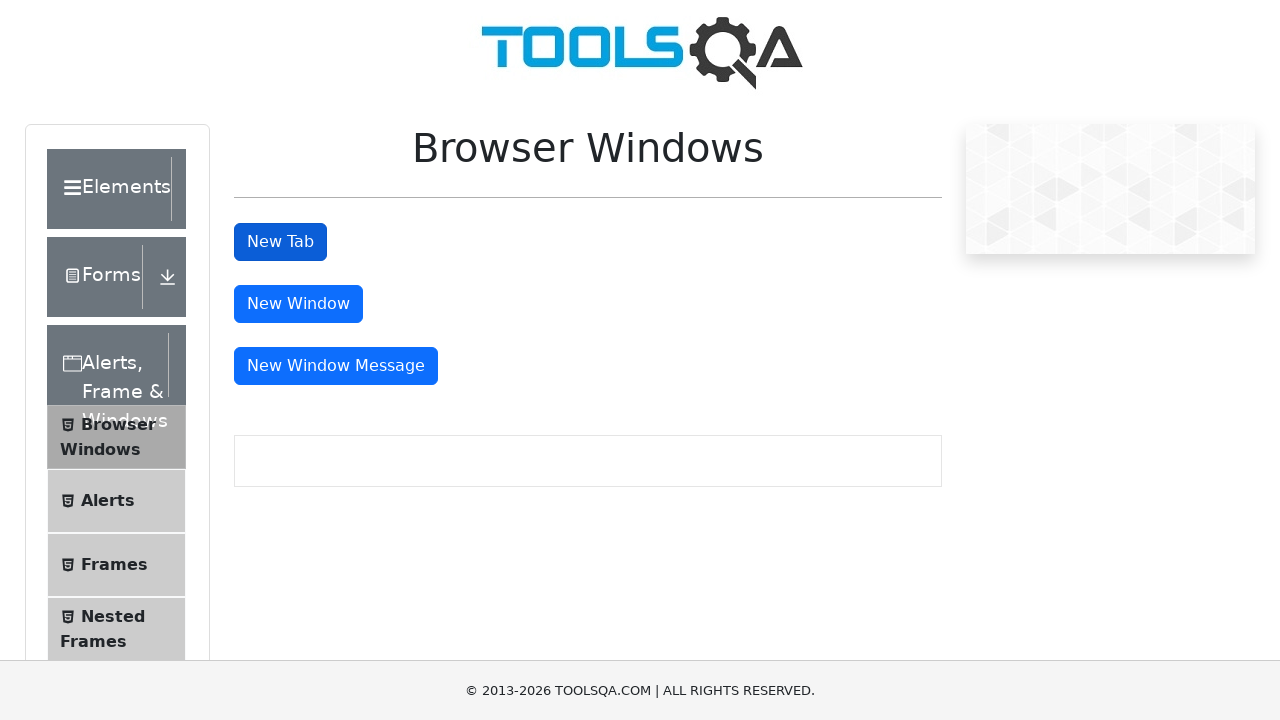

New tab finished loading
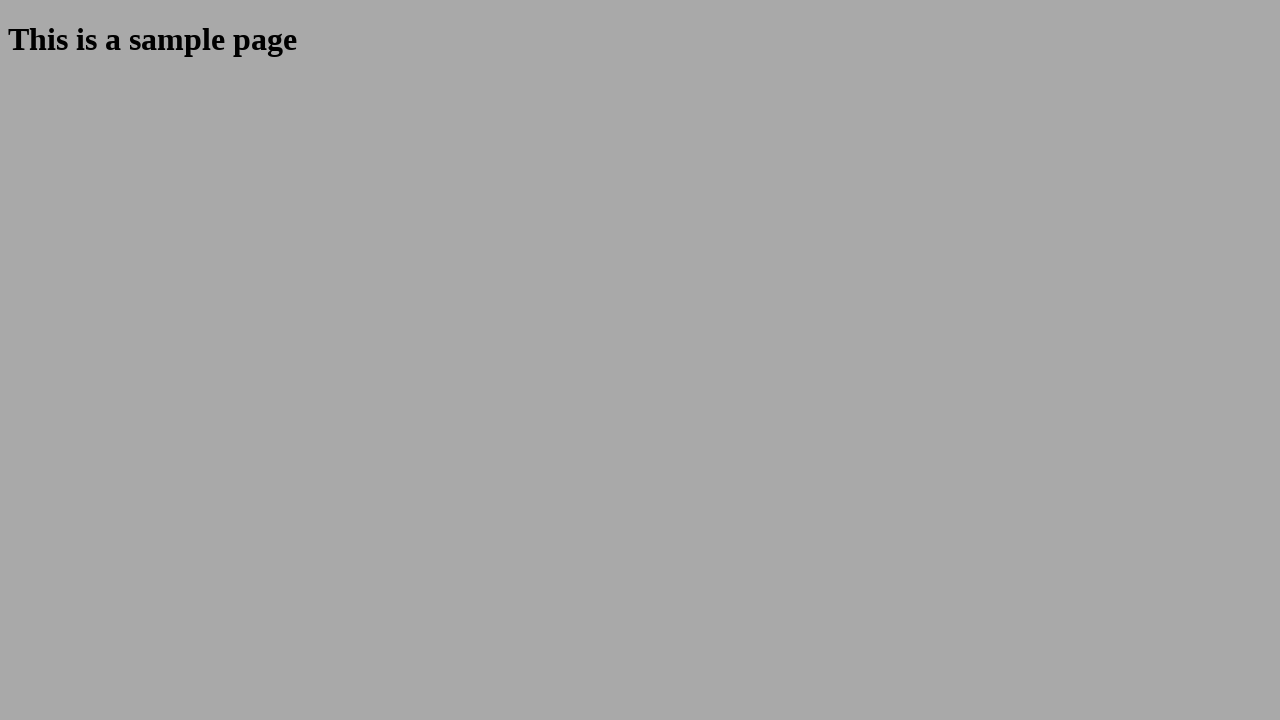

Retrieved URL from new tab: https://demoqa.com/sample
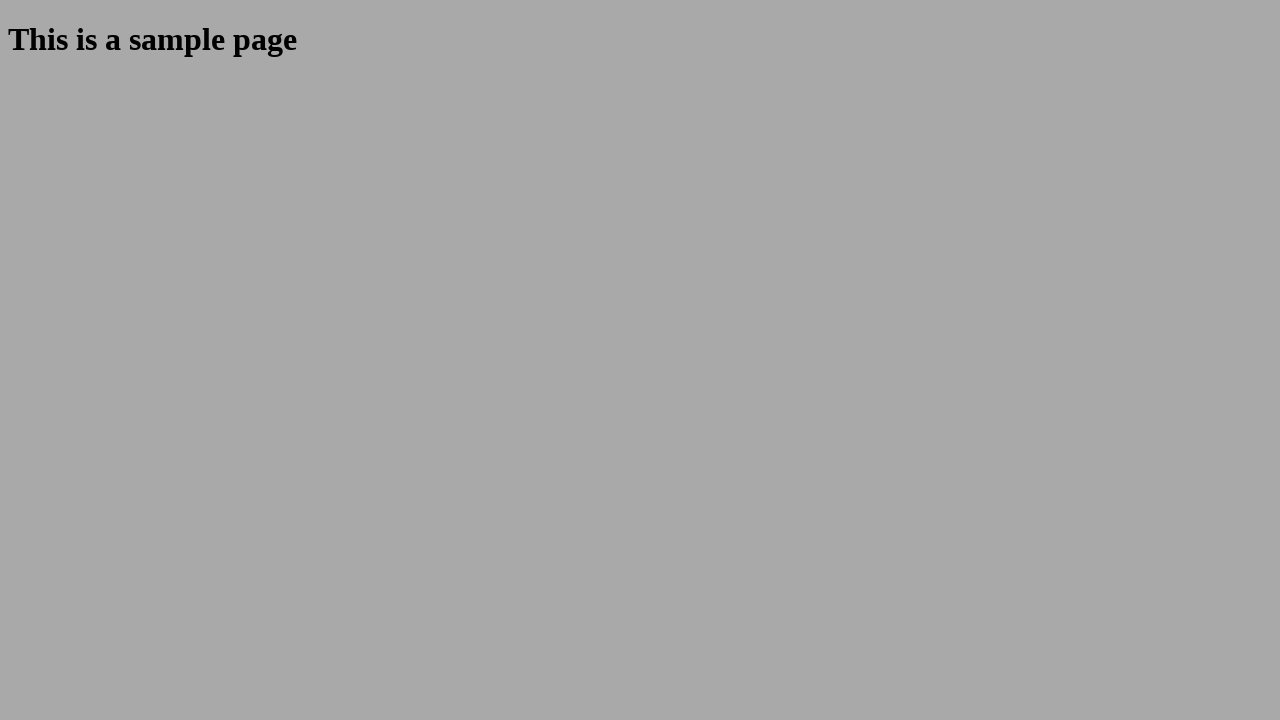

Switched focus back to main page
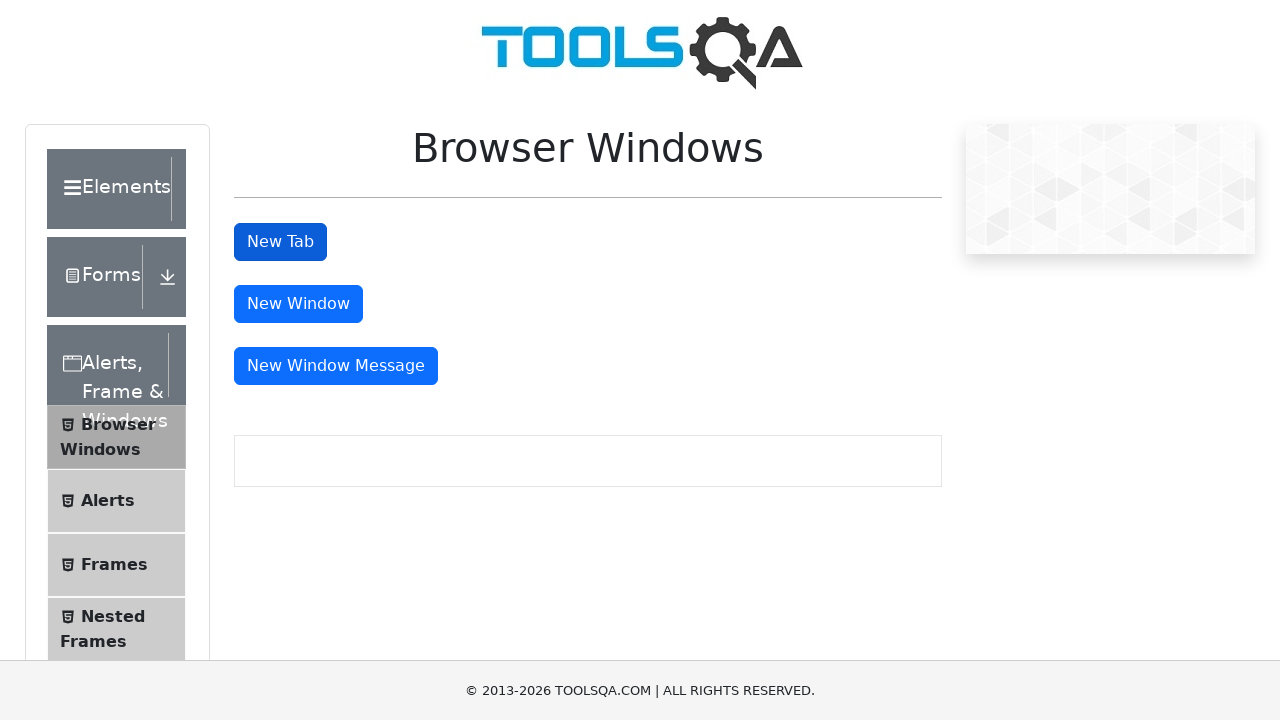

Retrieved main page title: demosite
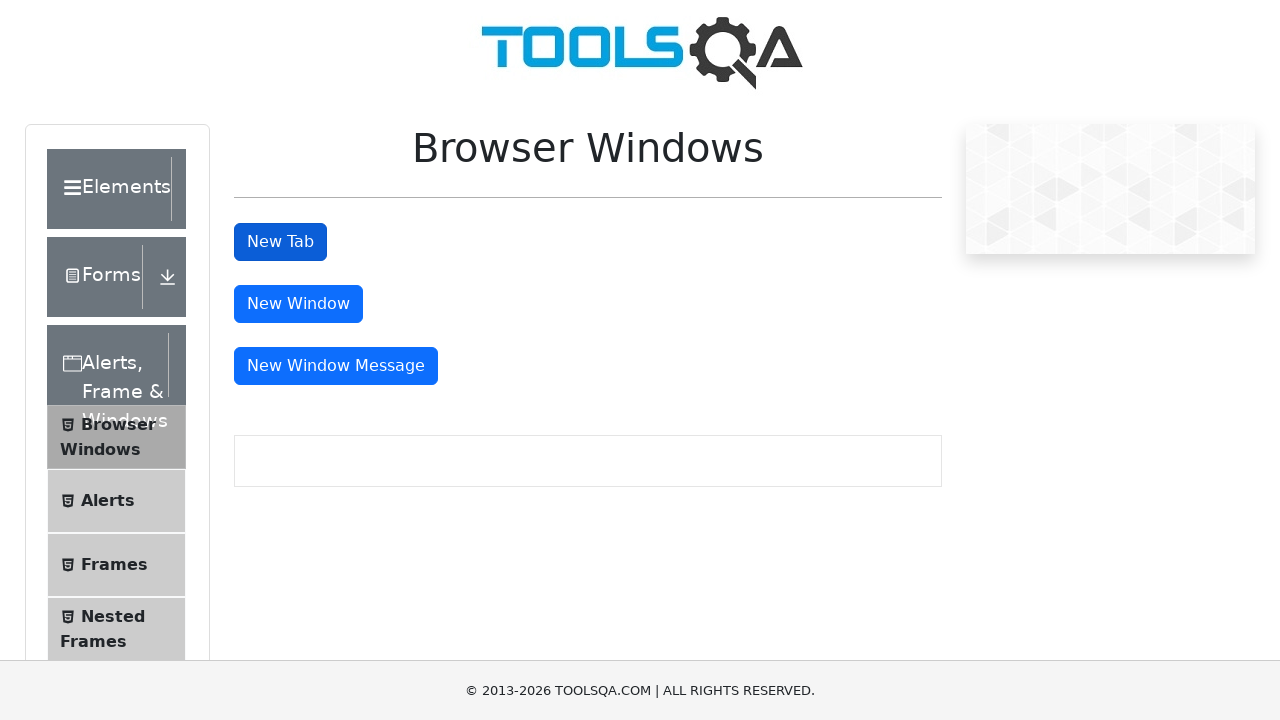

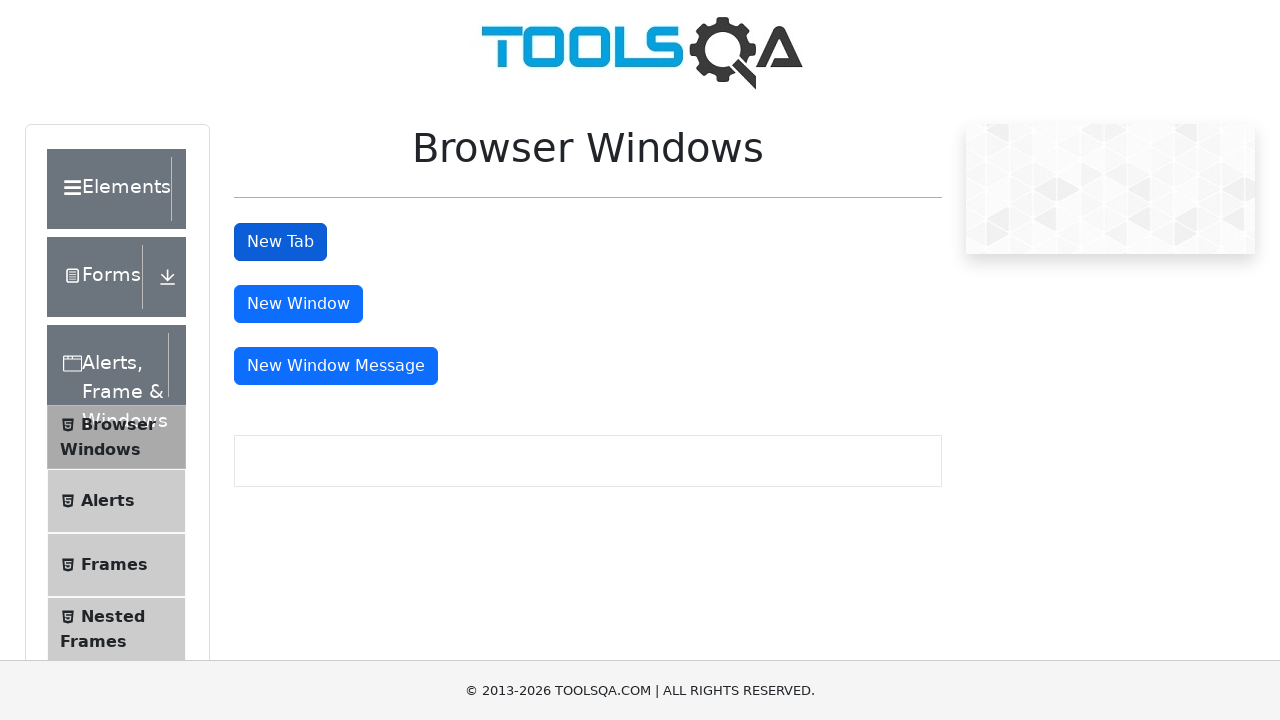